Tests dynamic page loading by clicking a Start button, waiting for a loading bar to complete, and verifying that the "Hello World!" finish text appears

Starting URL: http://the-internet.herokuapp.com/dynamic_loading/2

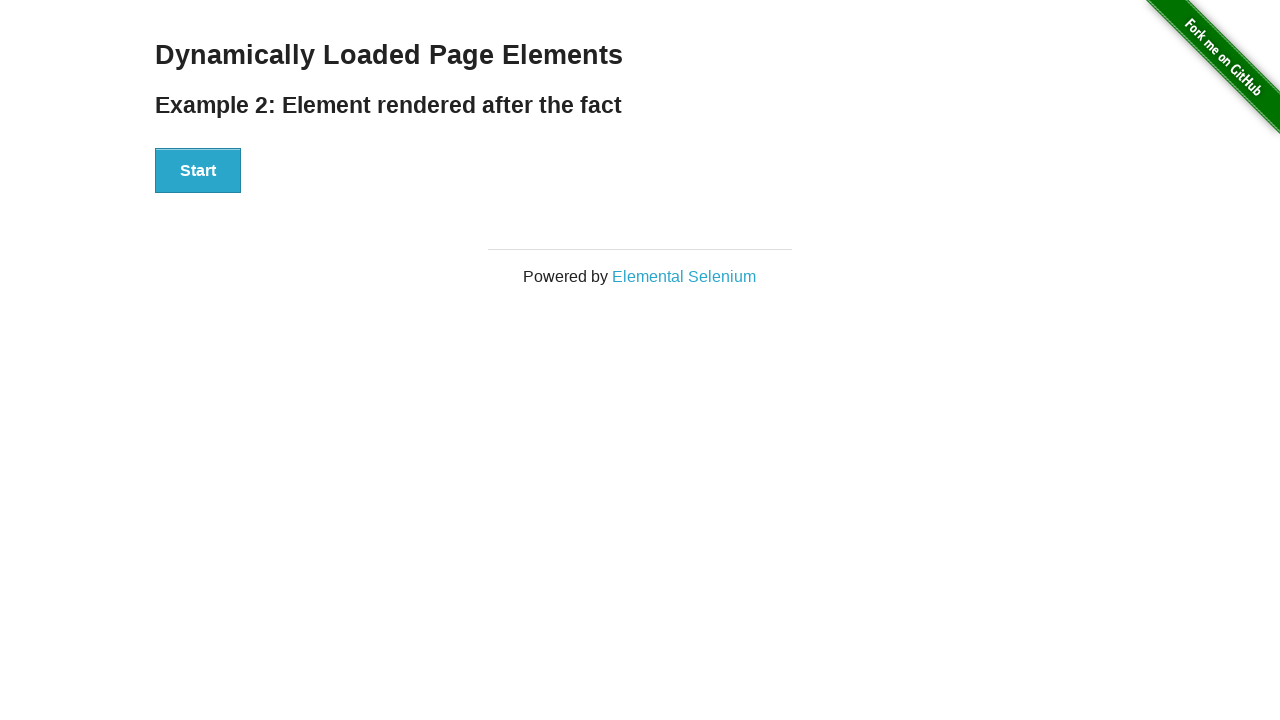

Navigated to dynamic loading test page
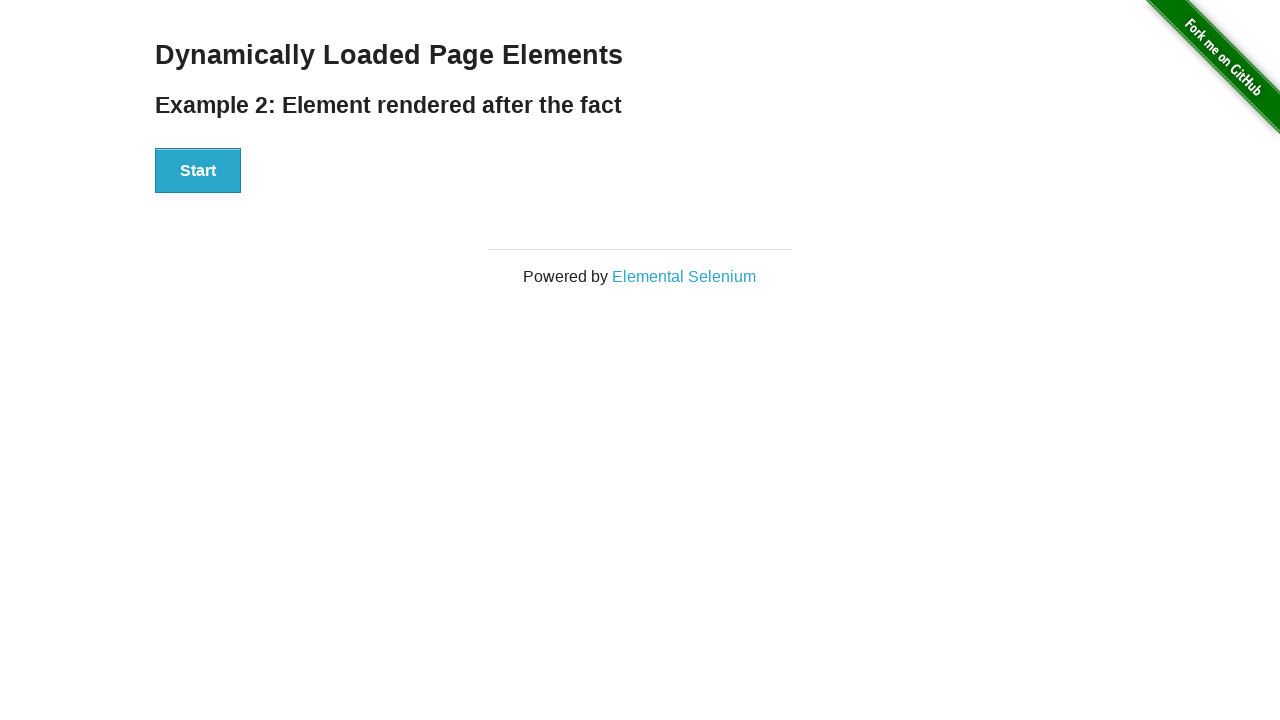

Clicked Start button to trigger dynamic loading at (198, 171) on #start button
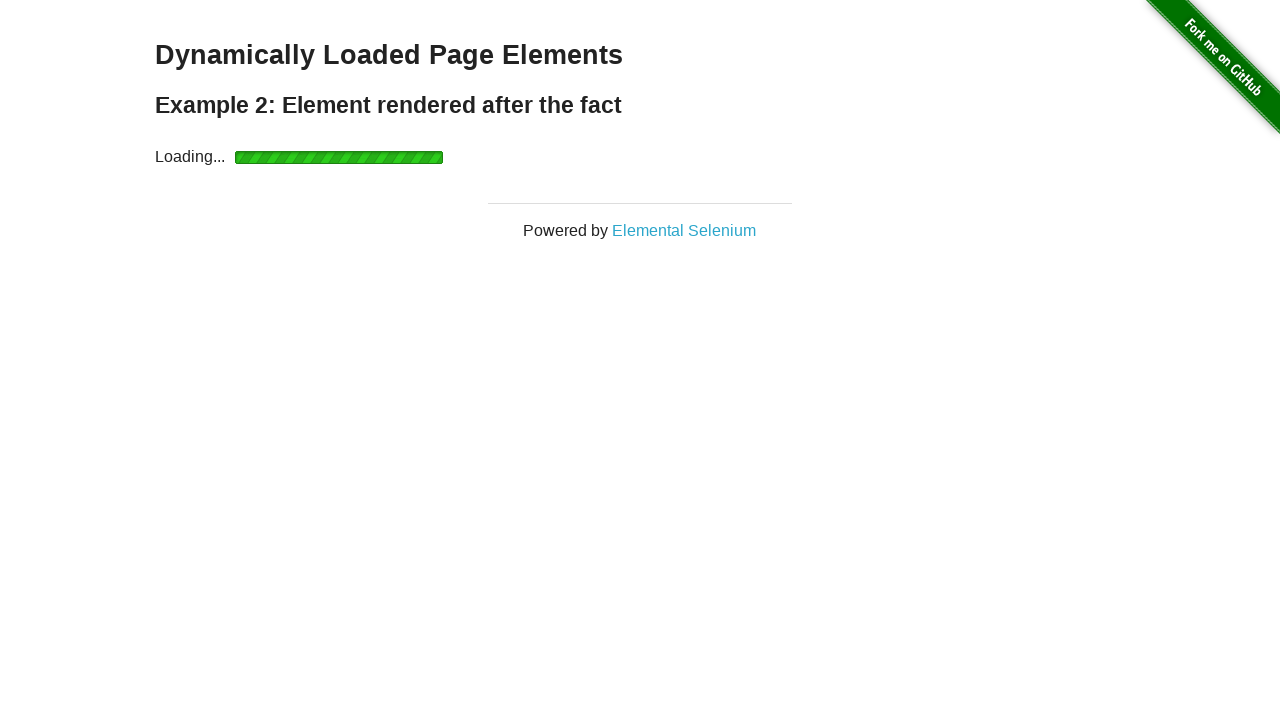

Loading bar completed and finish element became visible
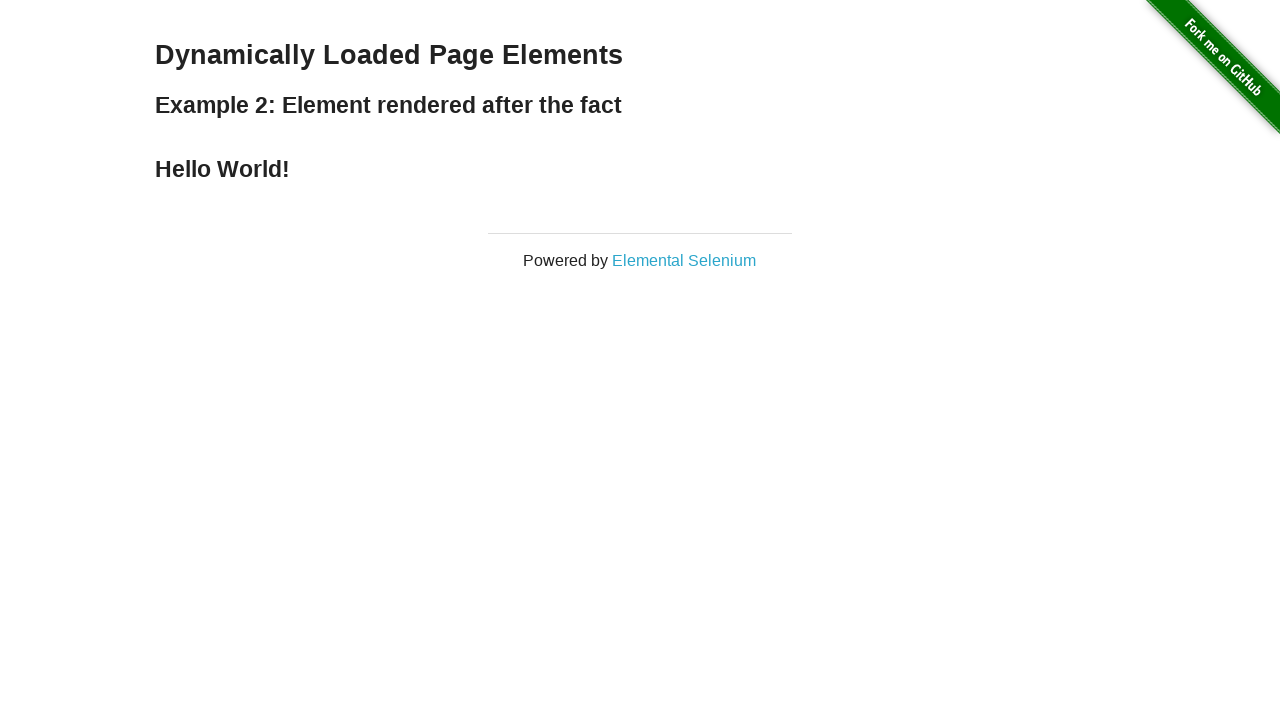

Verified 'Hello World!' finish text is displayed
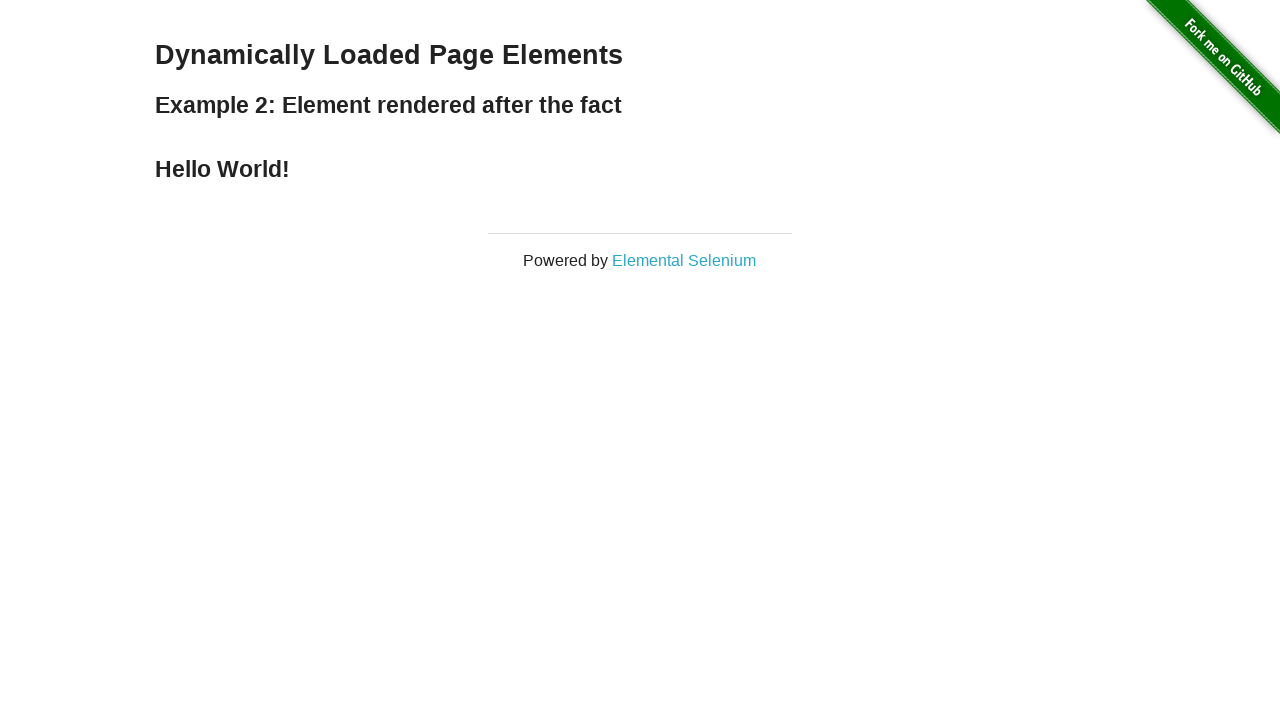

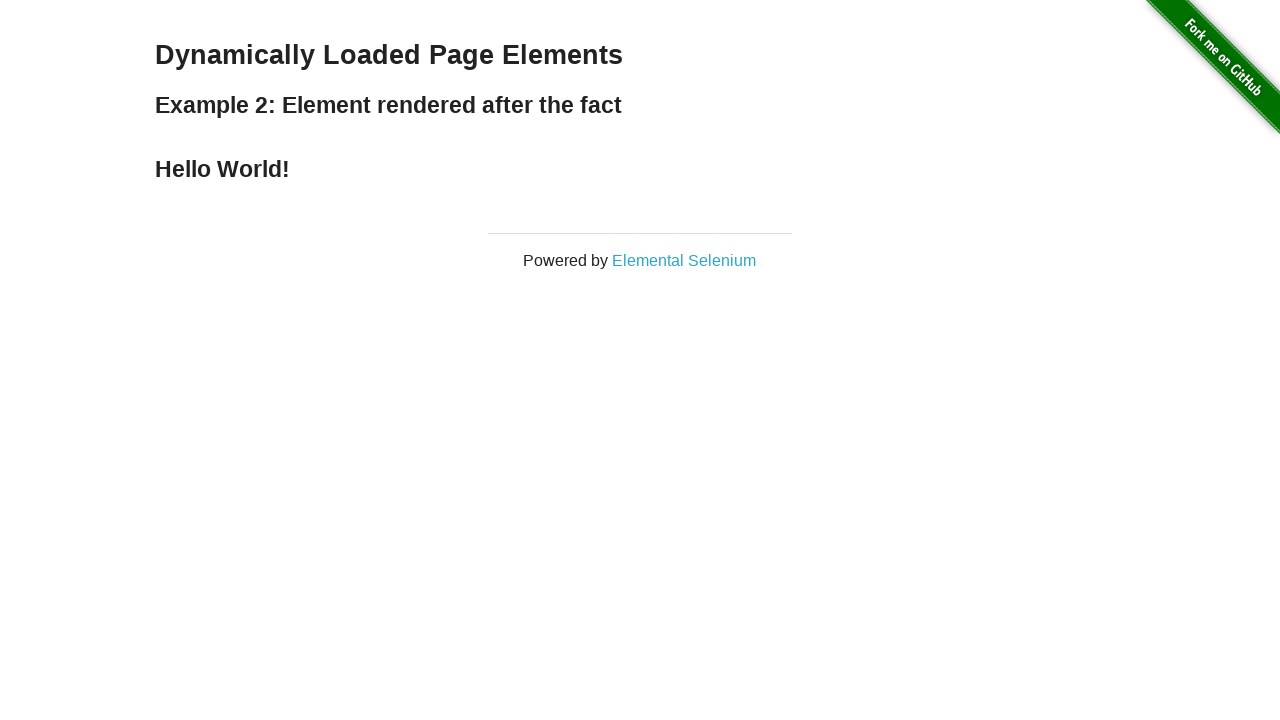